Tests single selection dropdown functionality by selecting options using different methods (by index, value, and visible text)

Starting URL: https://www.hyrtutorials.com/p/html-dropdown-elements-practice.html

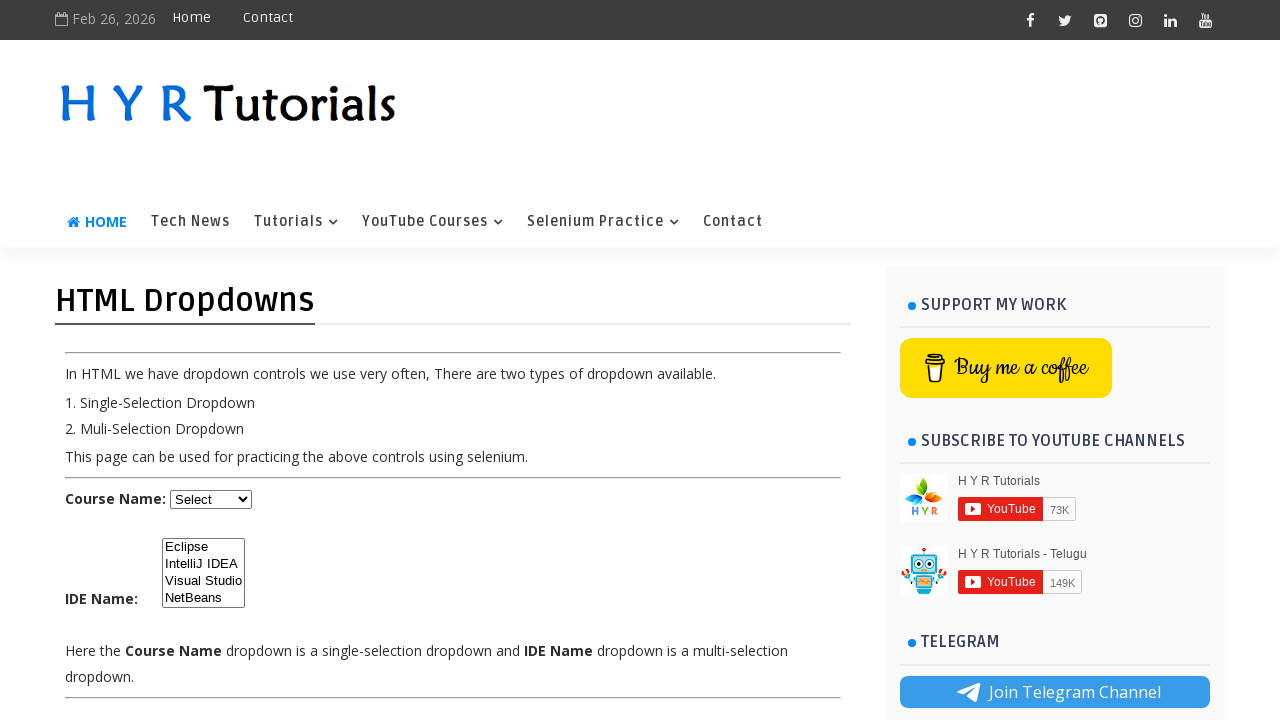

Waited for course dropdown to be available
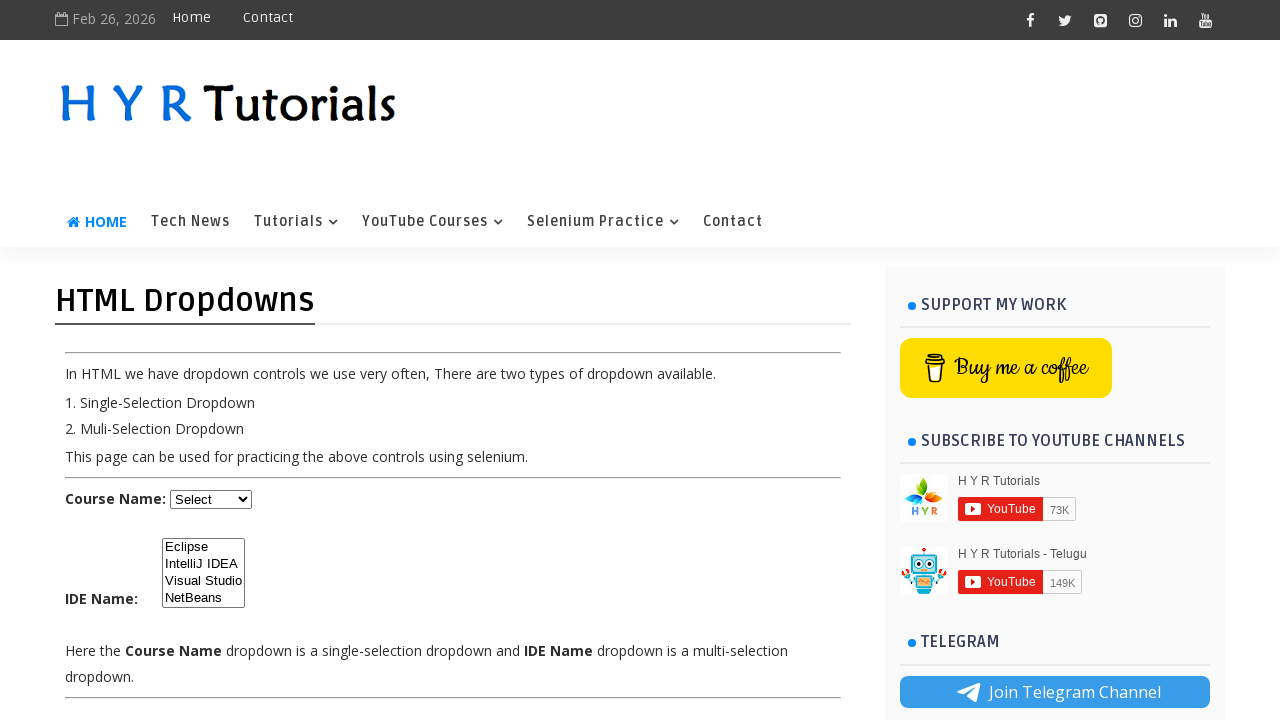

Selected Java option by index 1 from dropdown on #course
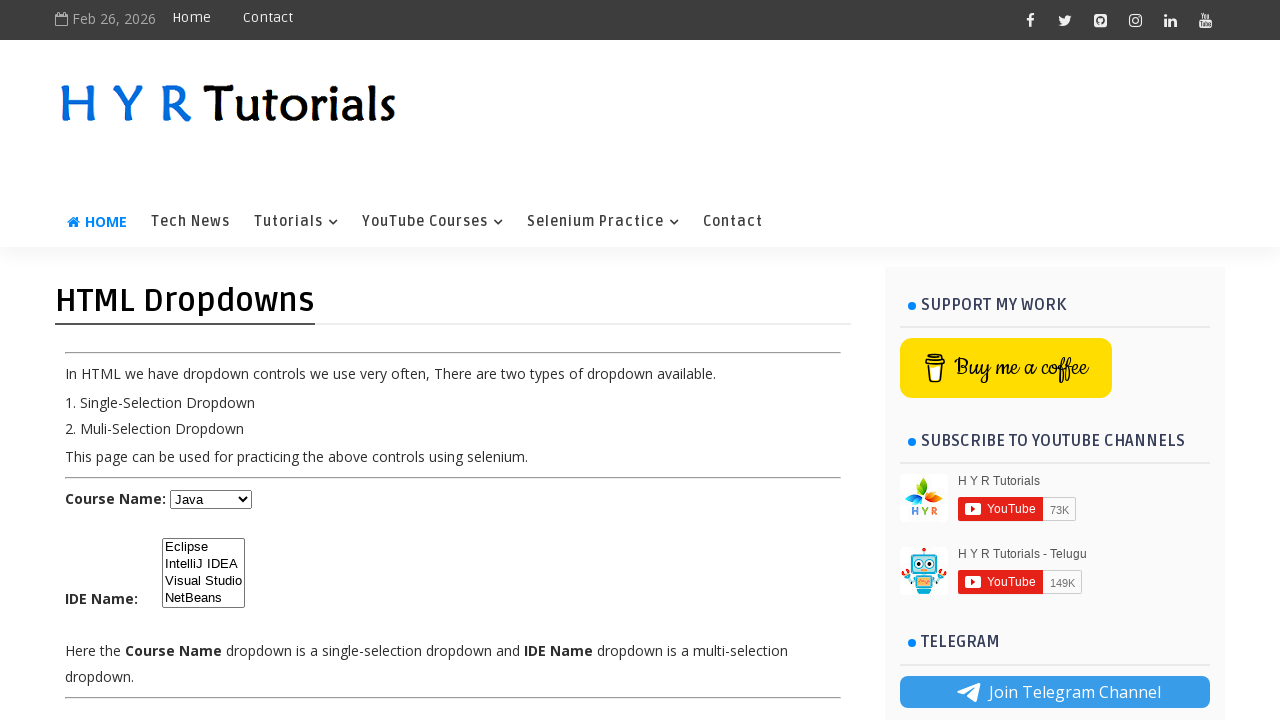

Waited 1000ms for selection to process
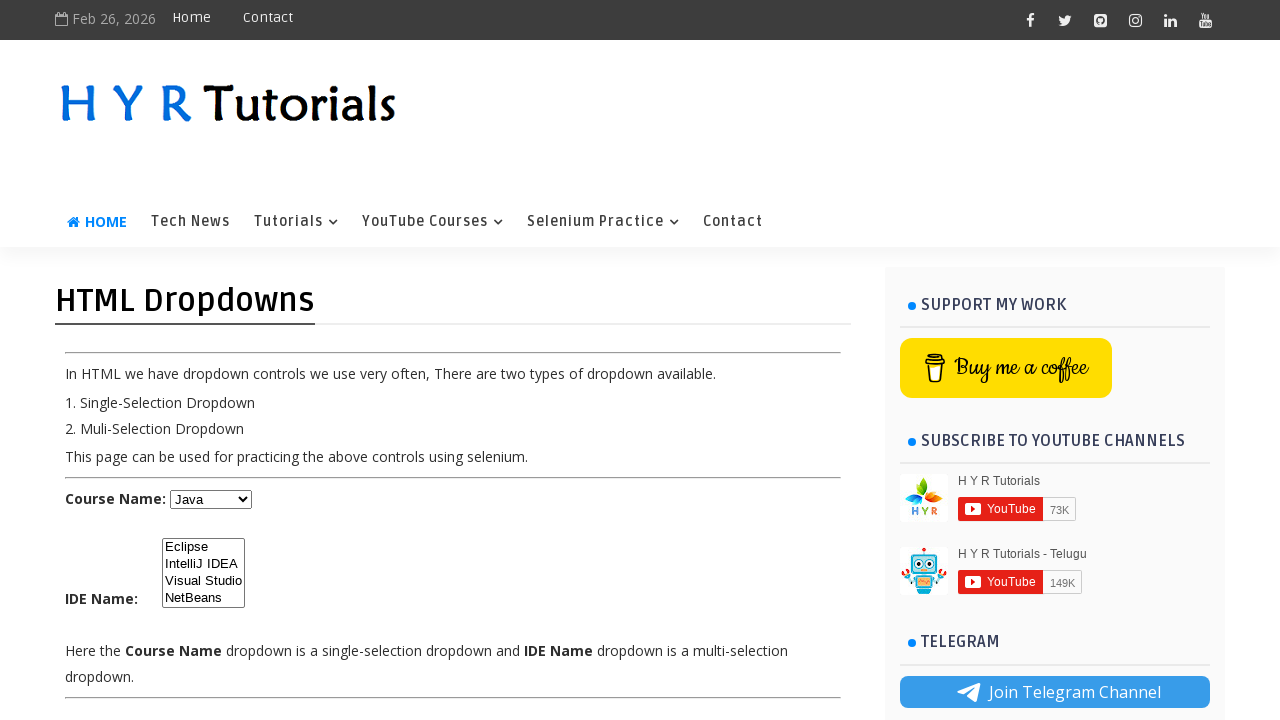

Selected Dot Net option by value 'net' from dropdown on #course
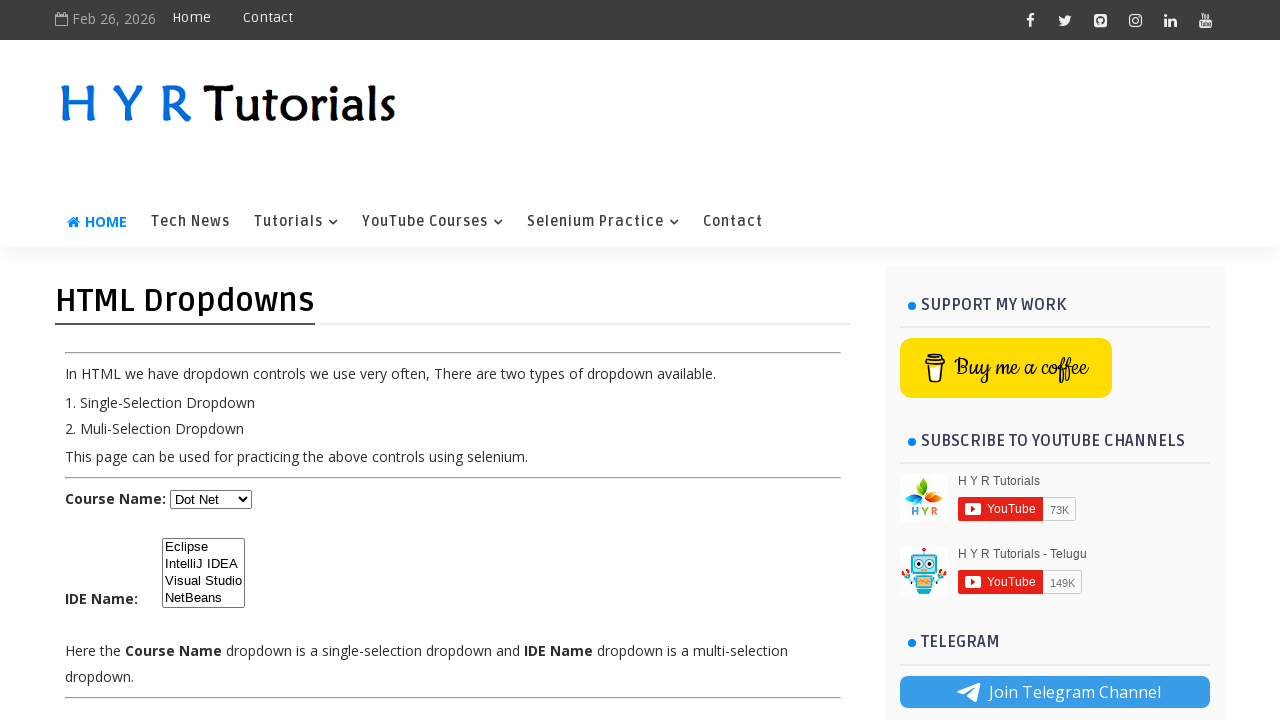

Waited 1000ms for selection to process
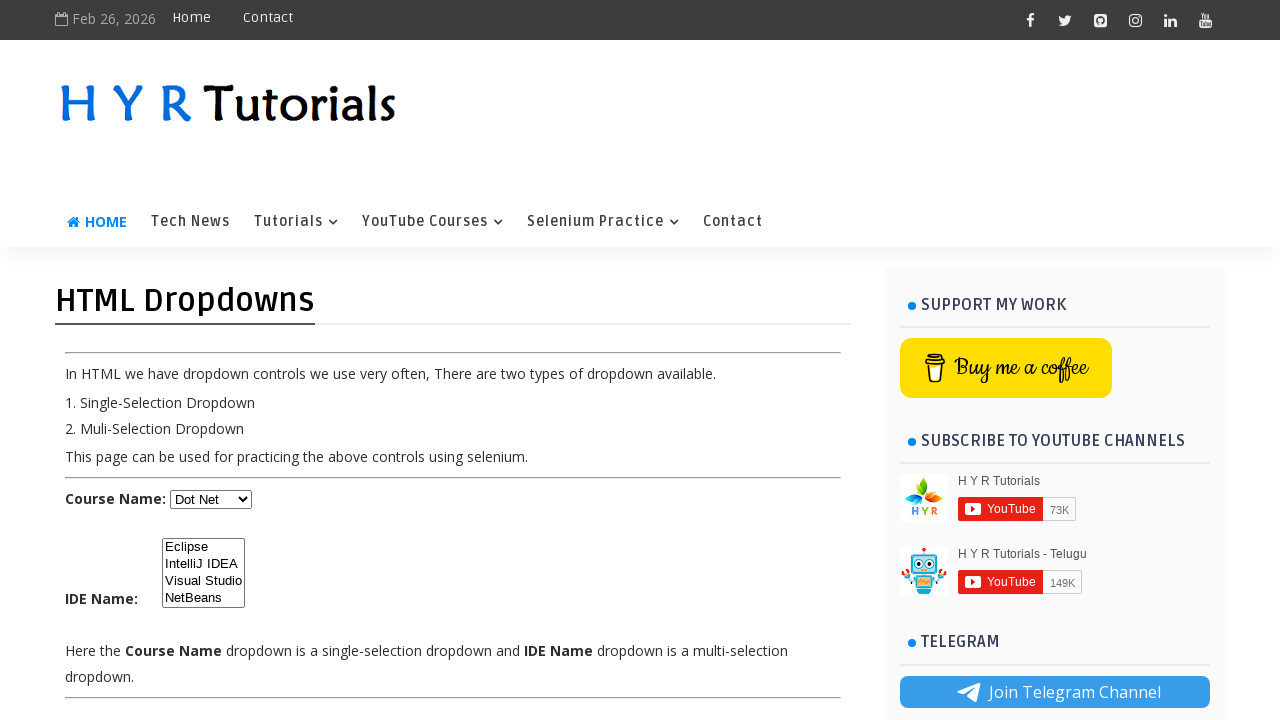

Selected Javascript option by visible text from dropdown on #course
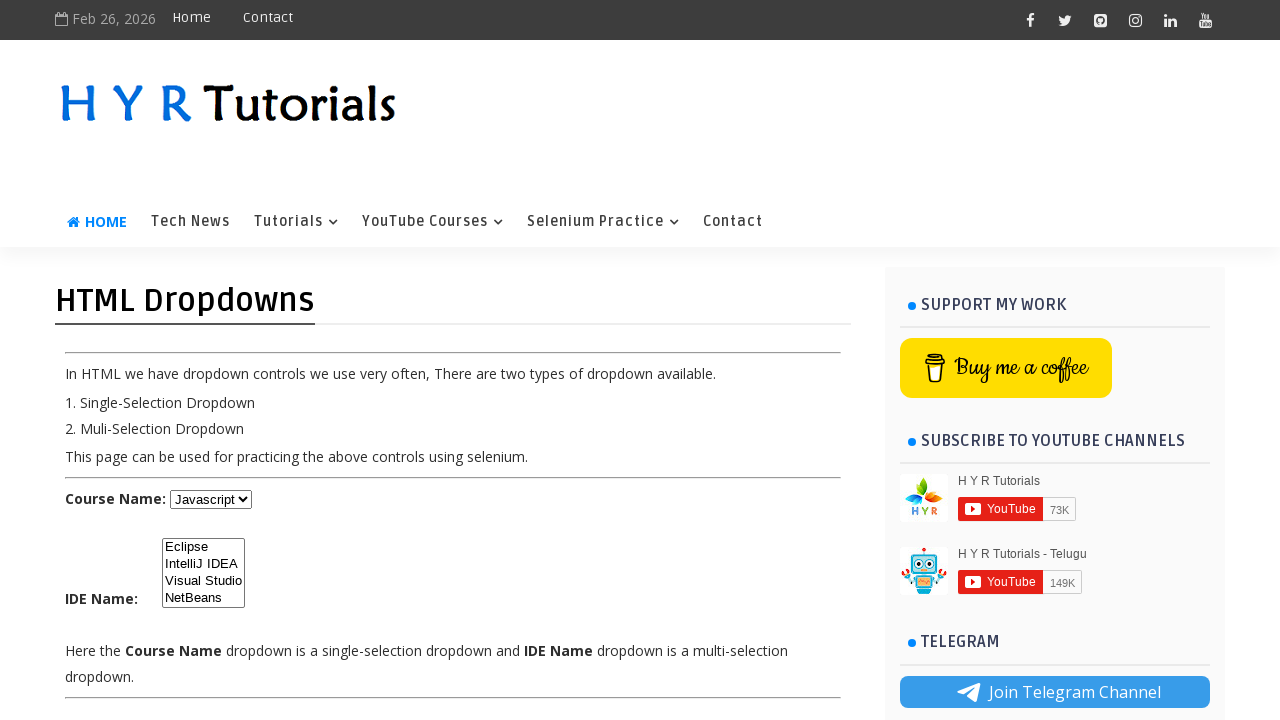

Verified selected value: js
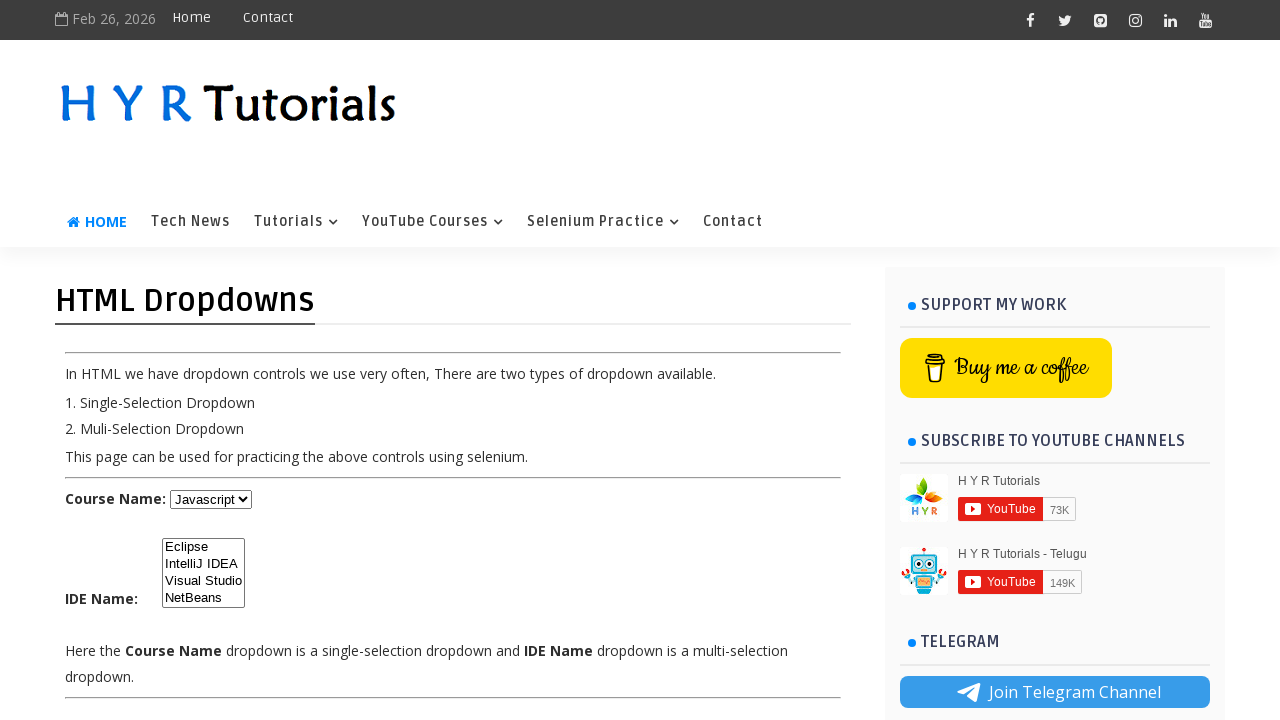

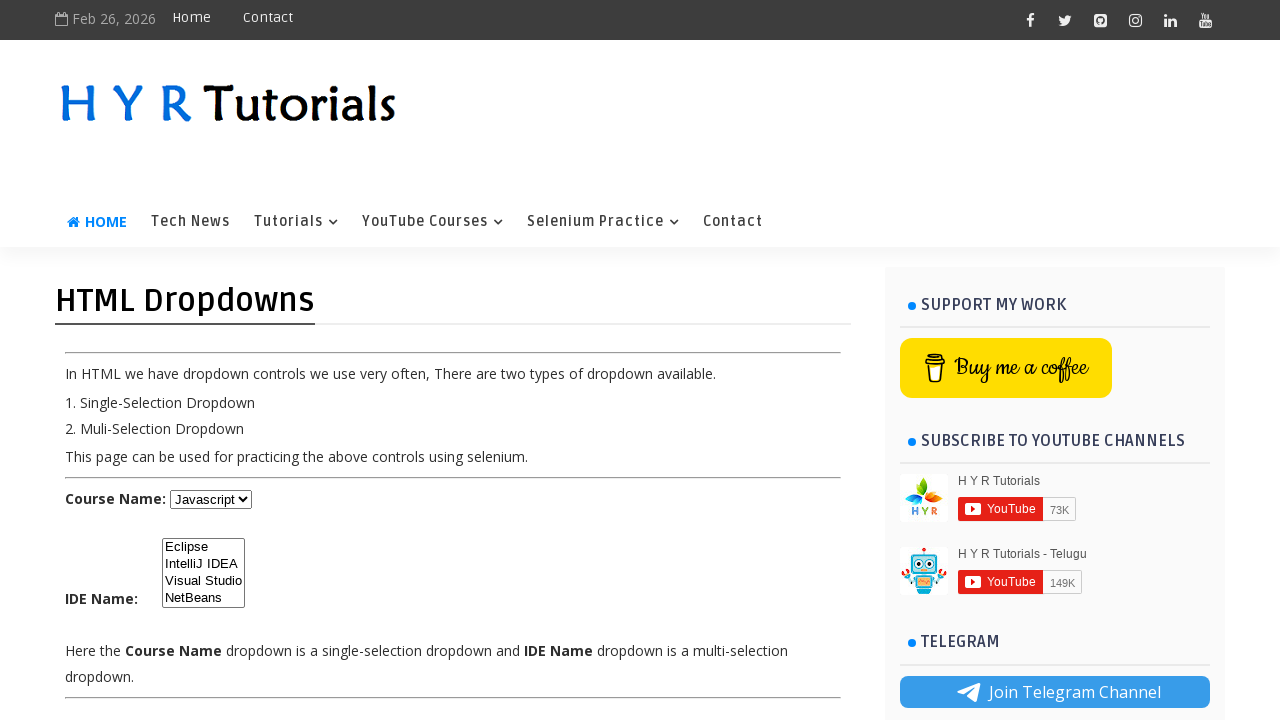